Tests dropdown interaction by selecting different options using various methods (by value, by visible text, and by index)

Starting URL: https://the-internet.herokuapp.com/dropdown

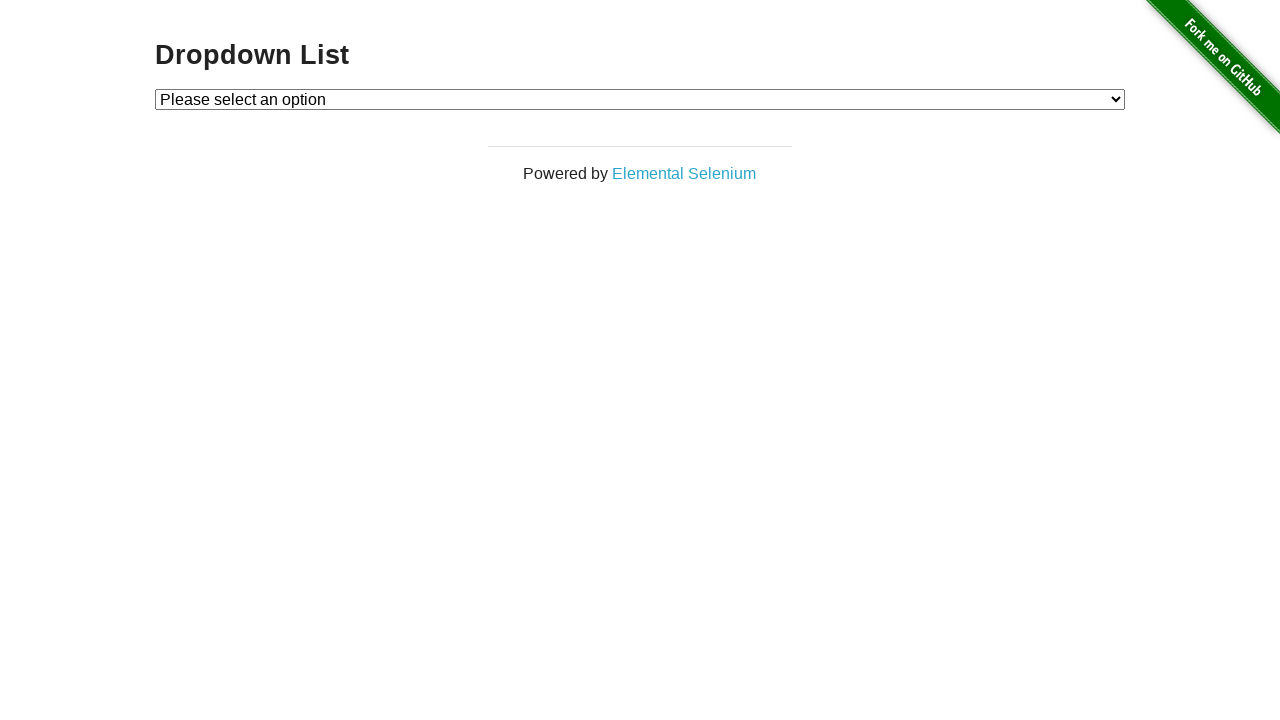

Selected dropdown option by value '1' on #dropdown
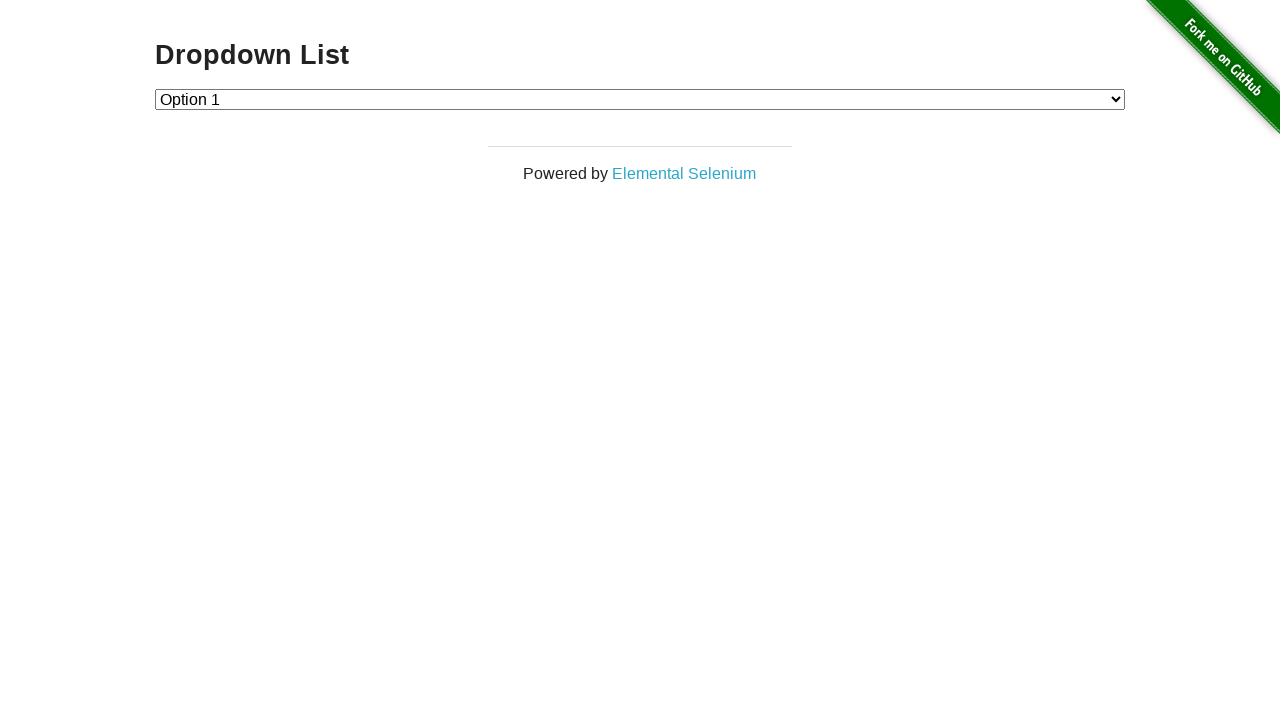

Selected dropdown option 'Option 2' by visible text on #dropdown
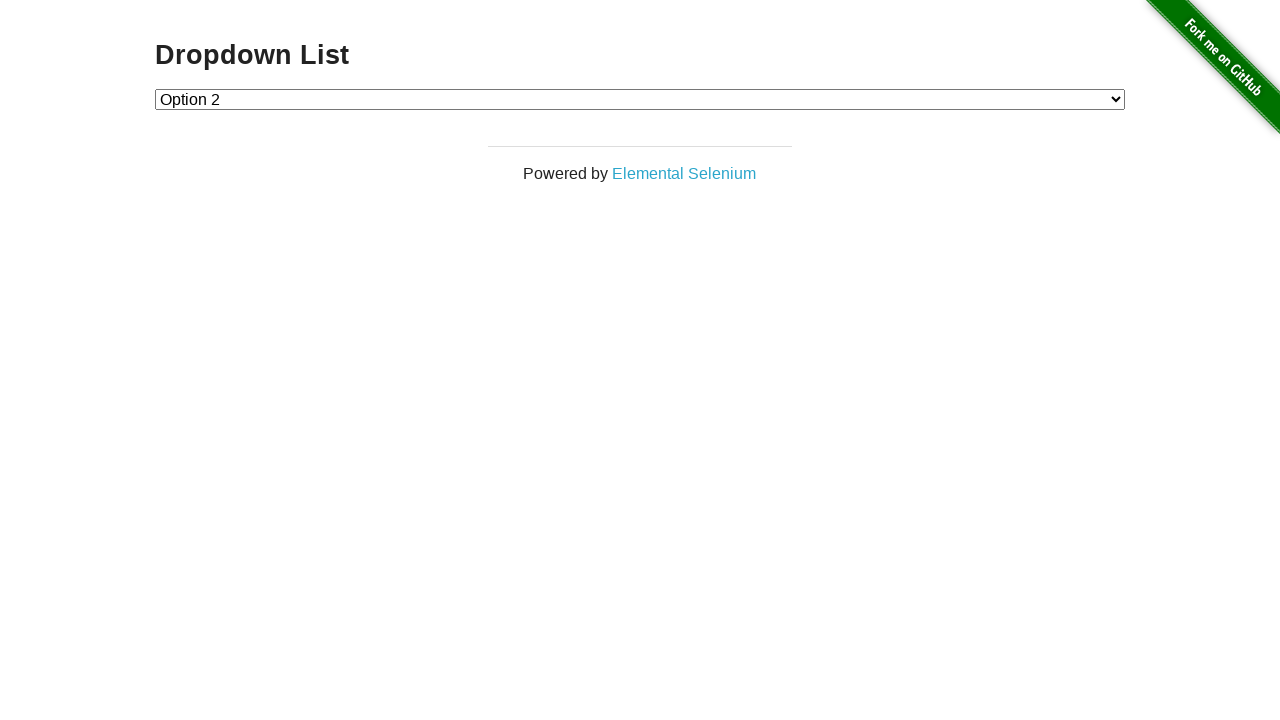

Selected dropdown option at index 2 on #dropdown
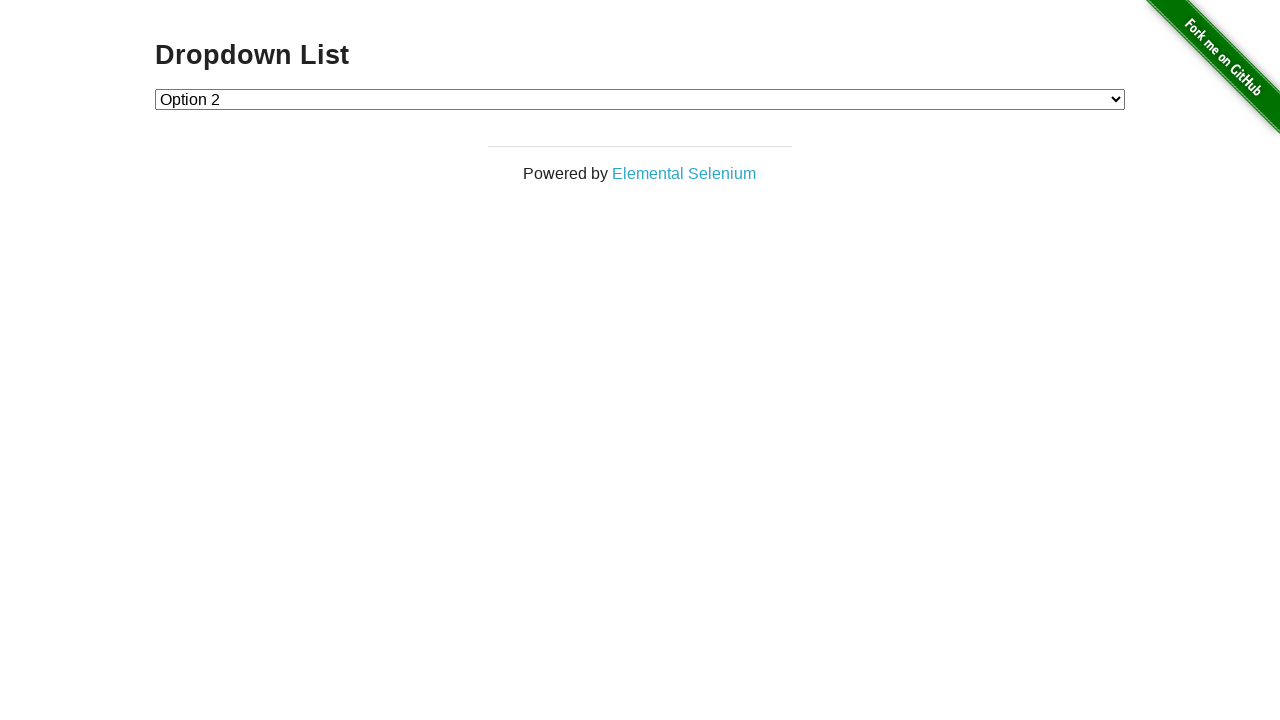

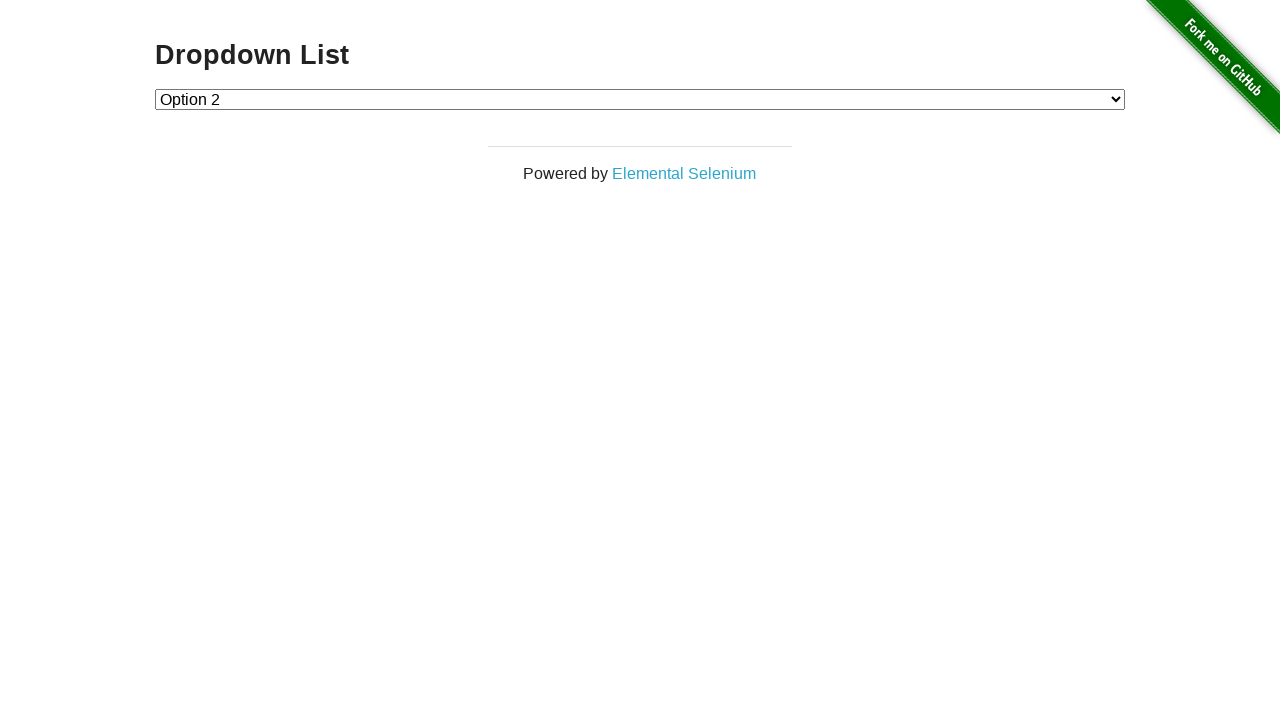